Tests that entering a number below 50 shows "Number is too small" error, and tests behavior with negative numbers

Starting URL: https://kristinek.github.io/site/tasks/enter_a_number

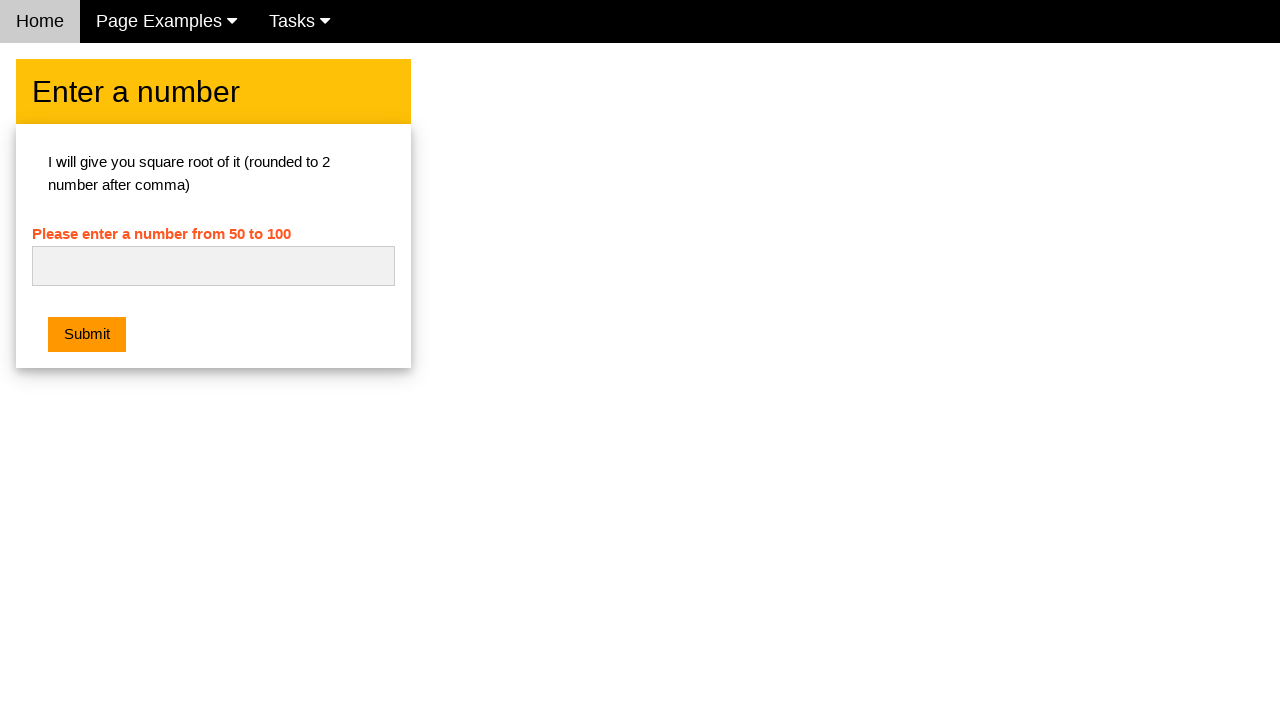

Filled number input field with '48' (below threshold of 50) on #numb
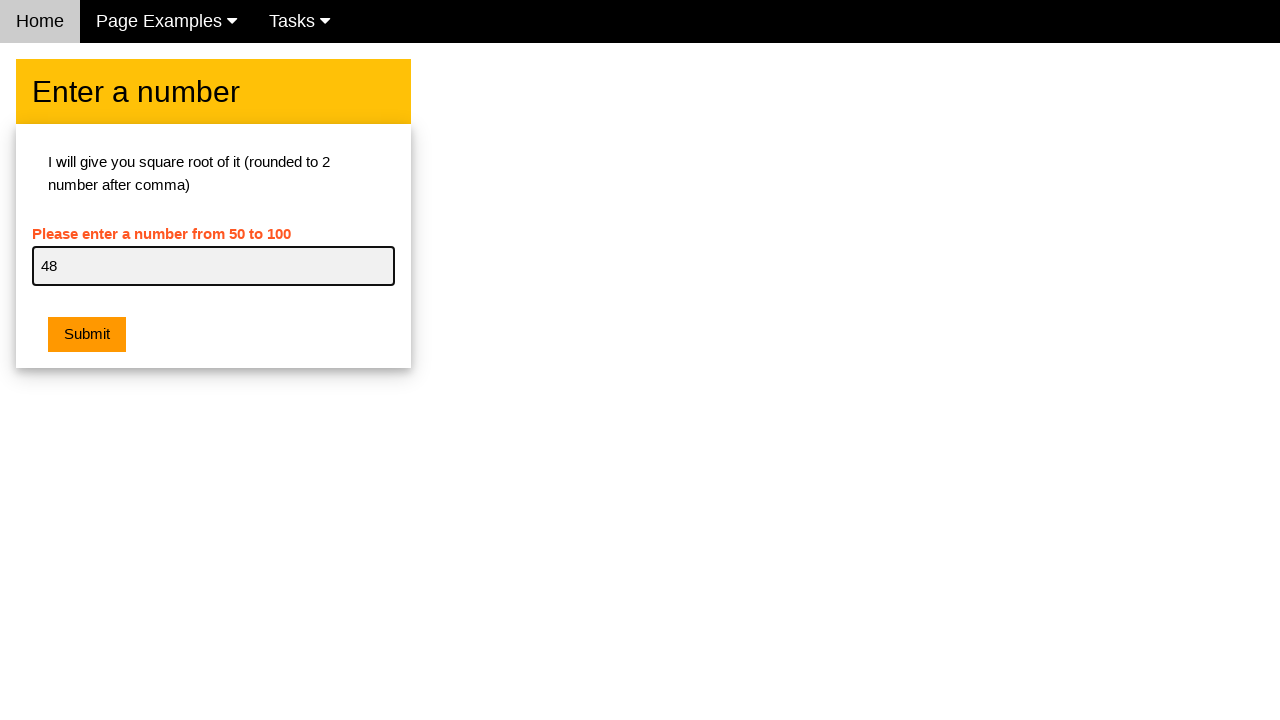

Clicked Submit button at (87, 335) on xpath=//button[text()='Submit']
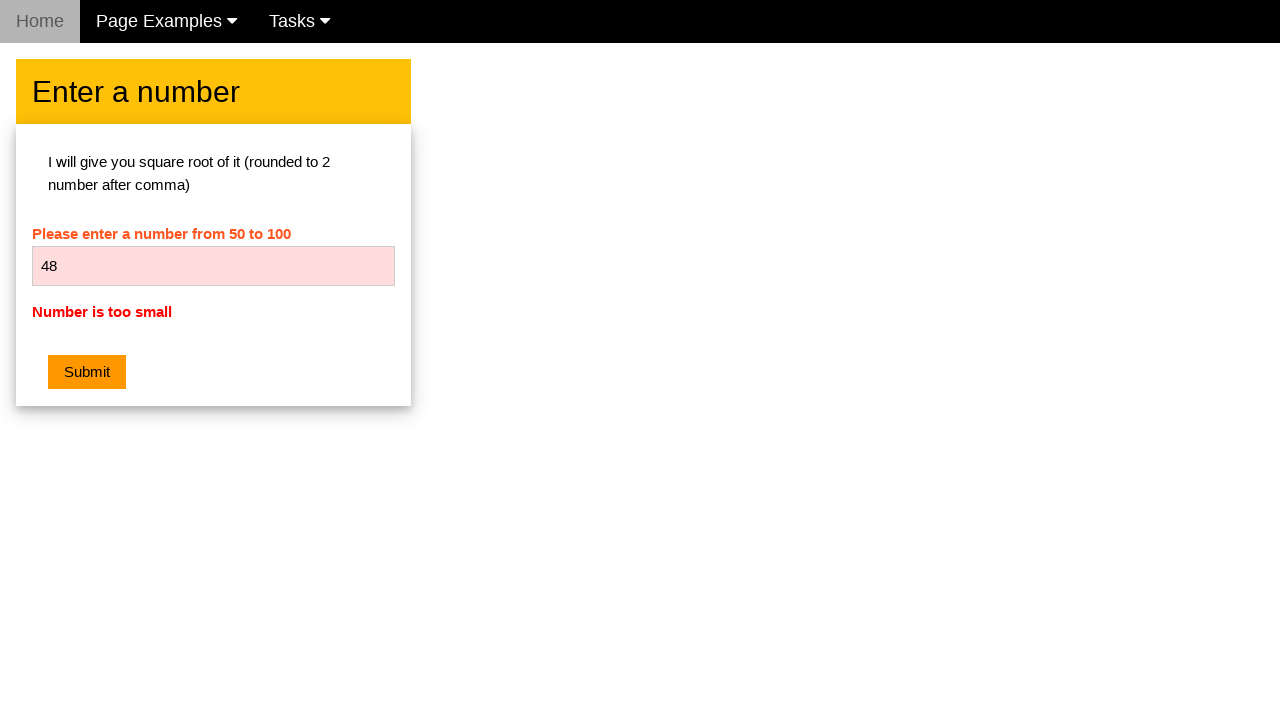

Error message appeared: 'Number is too small'
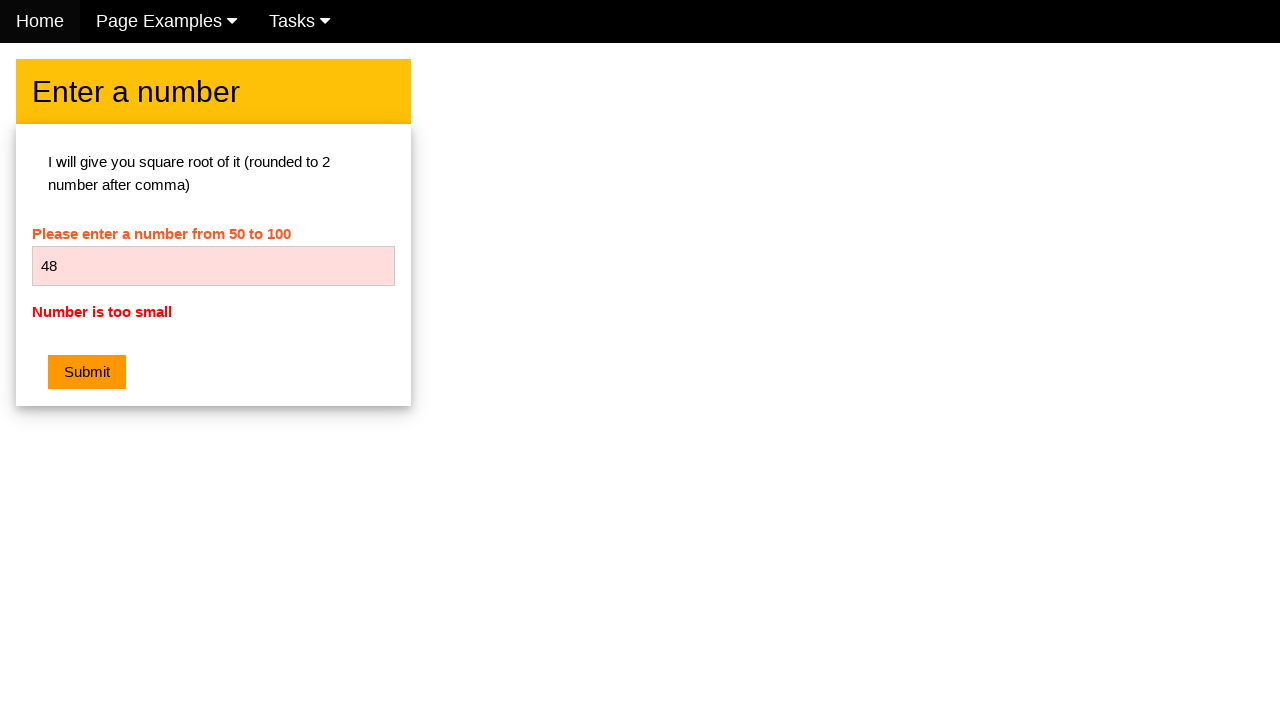

Reloaded the page
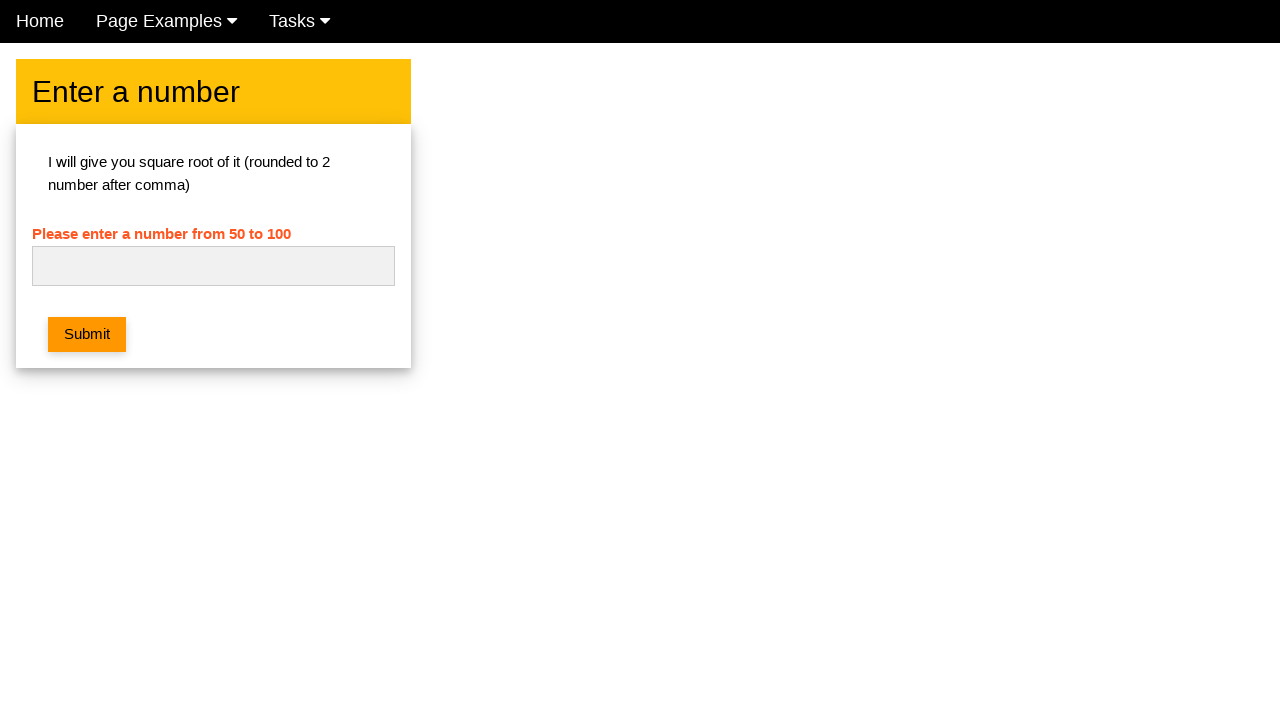

Filled number input field with '-10' (negative number) on #numb
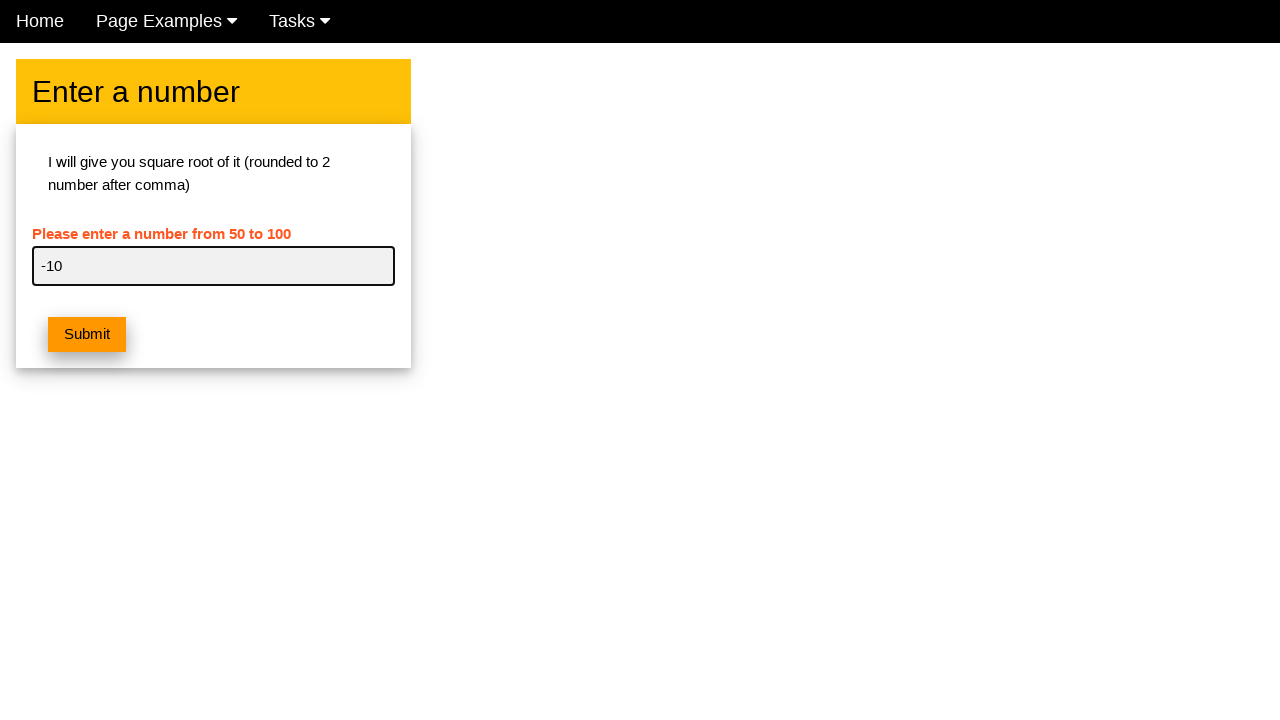

Clicked Submit button for negative number test at (87, 335) on xpath=//button[text()='Submit']
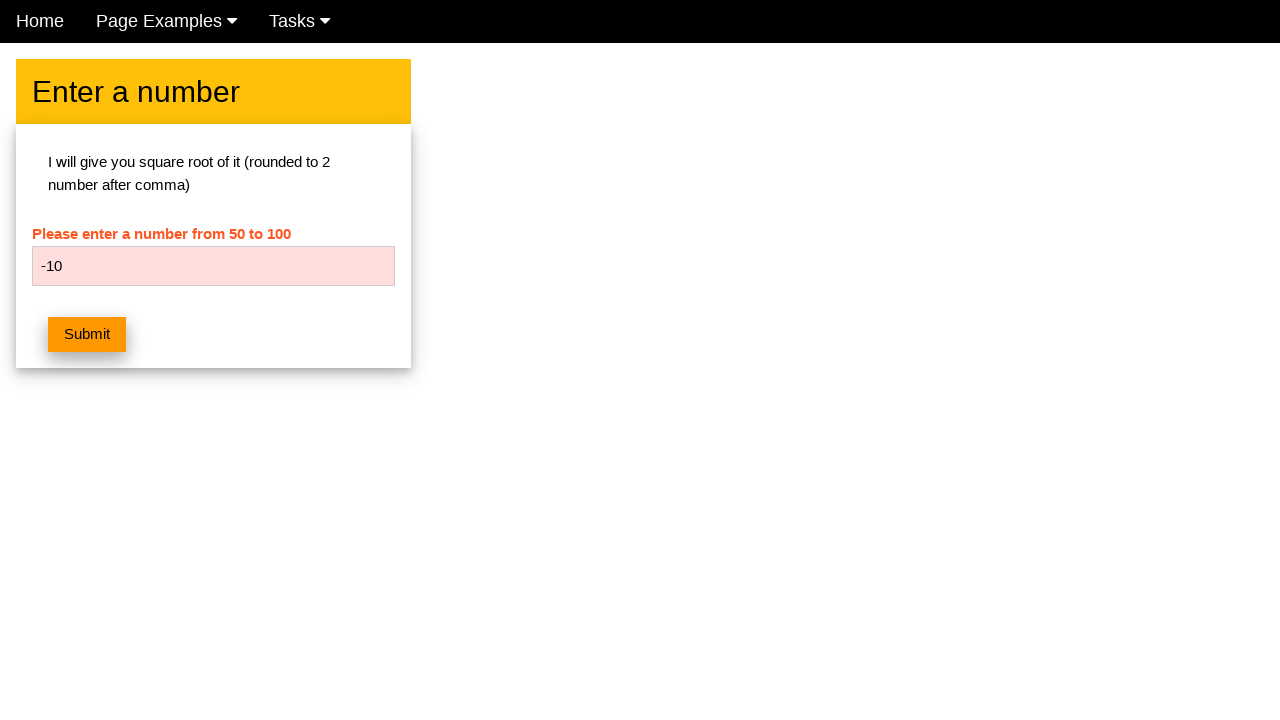

Input field is visible and ready (error state observed for negative number)
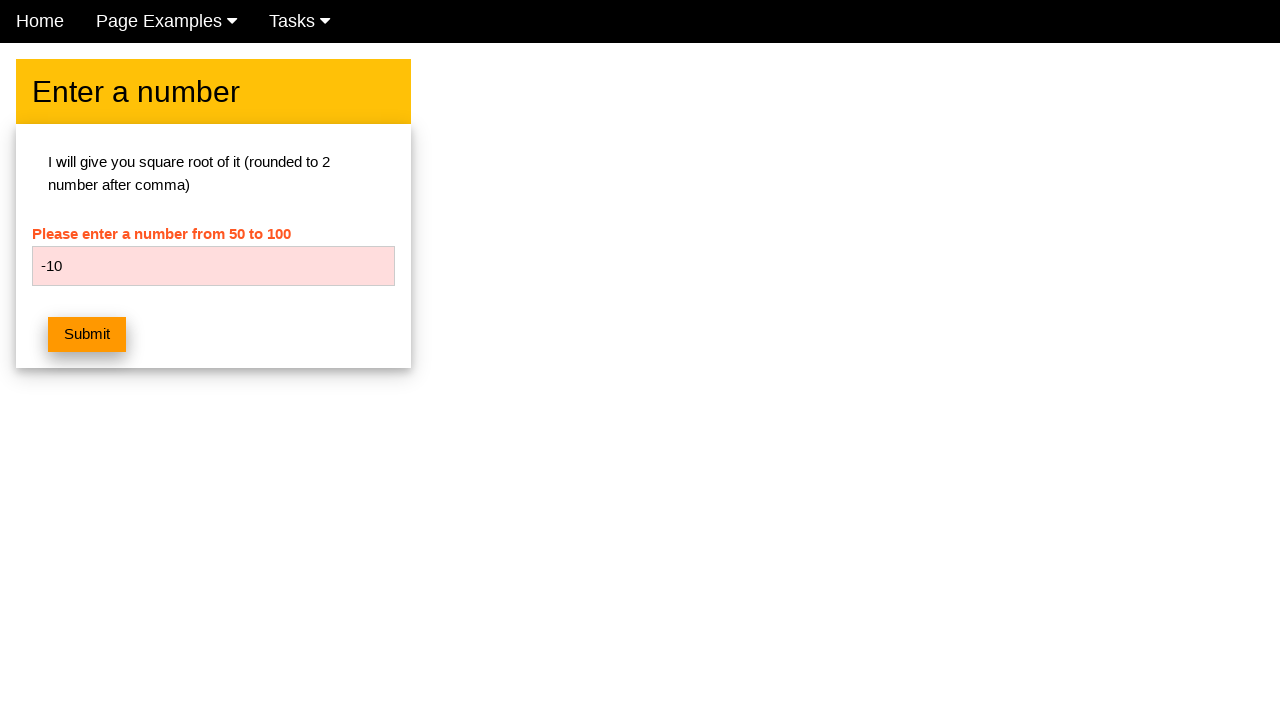

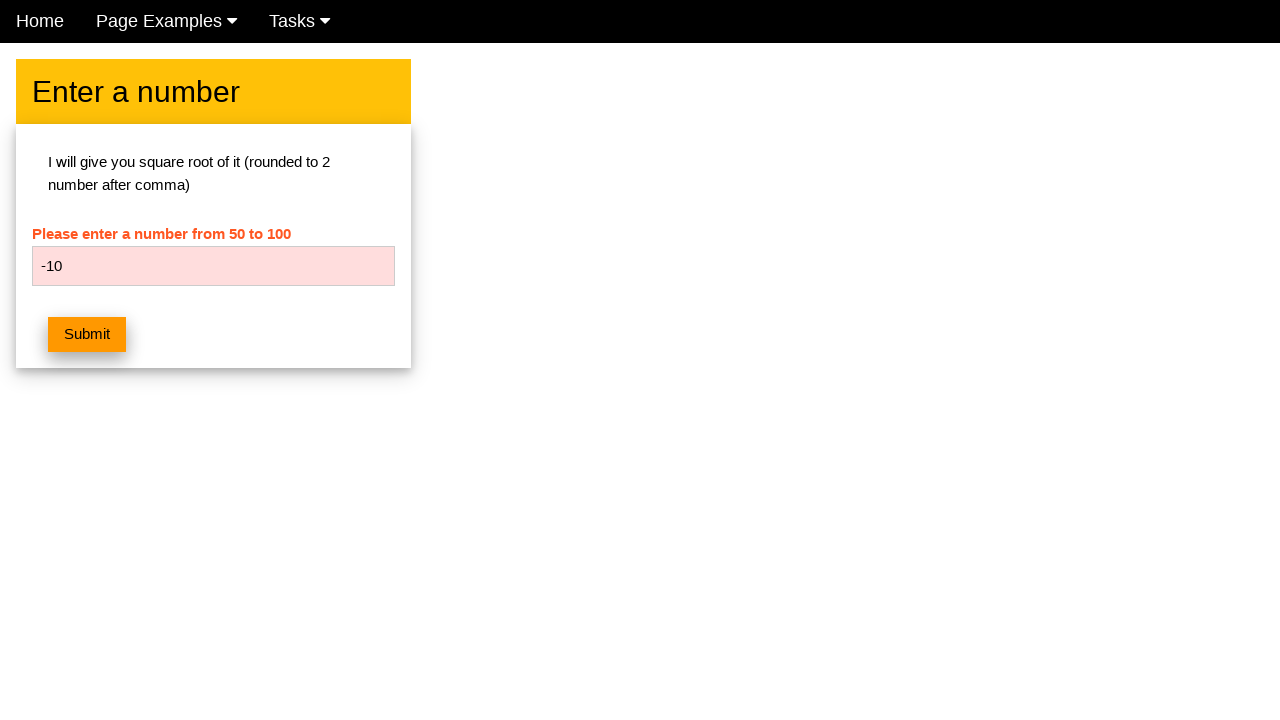